Tests canvas drawing by clicking and holding to draw a circle shape on the canvas element

Starting URL: https://bonigarcia.dev/selenium-webdriver-java/draw-in-canvas.html

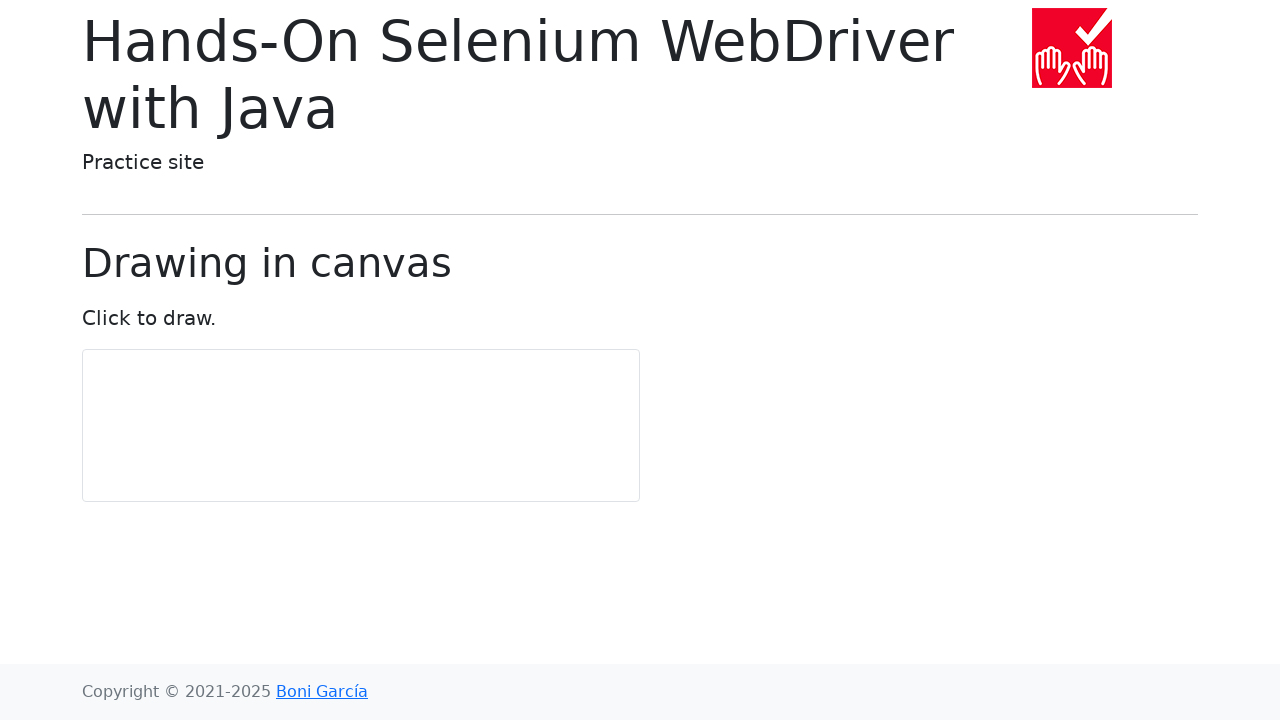

Located canvas element on the page
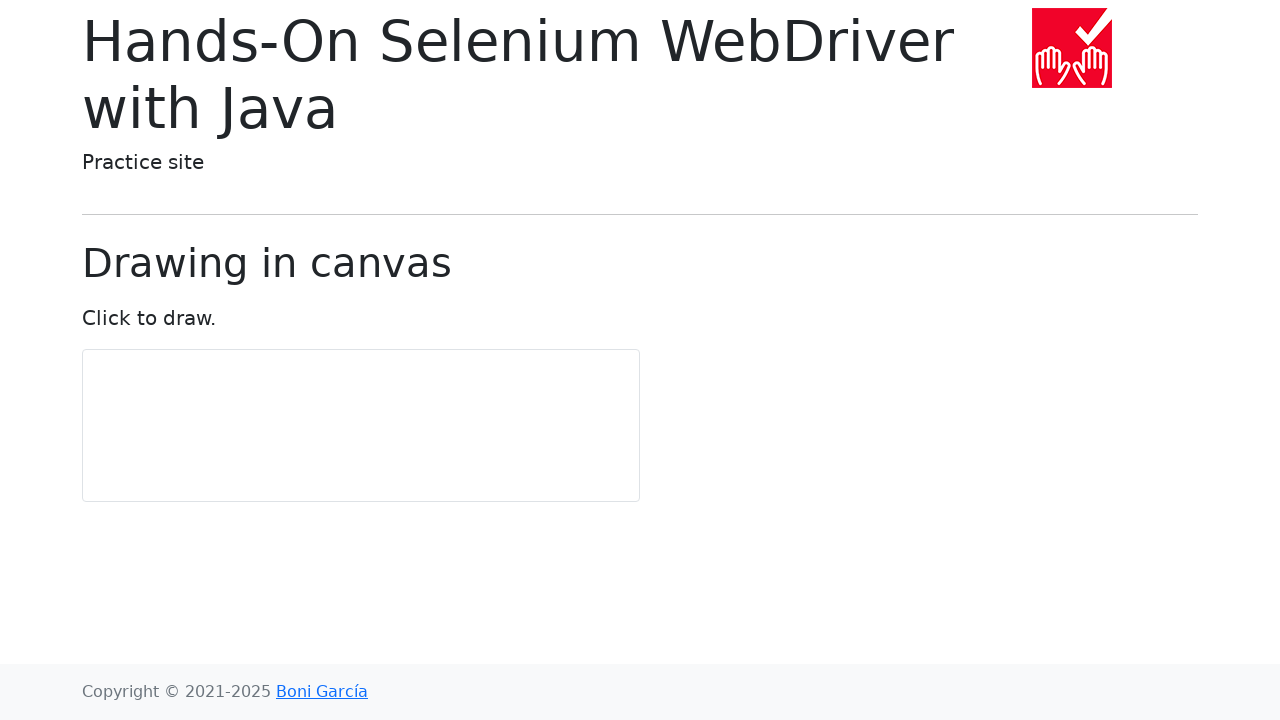

Retrieved canvas bounding box coordinates
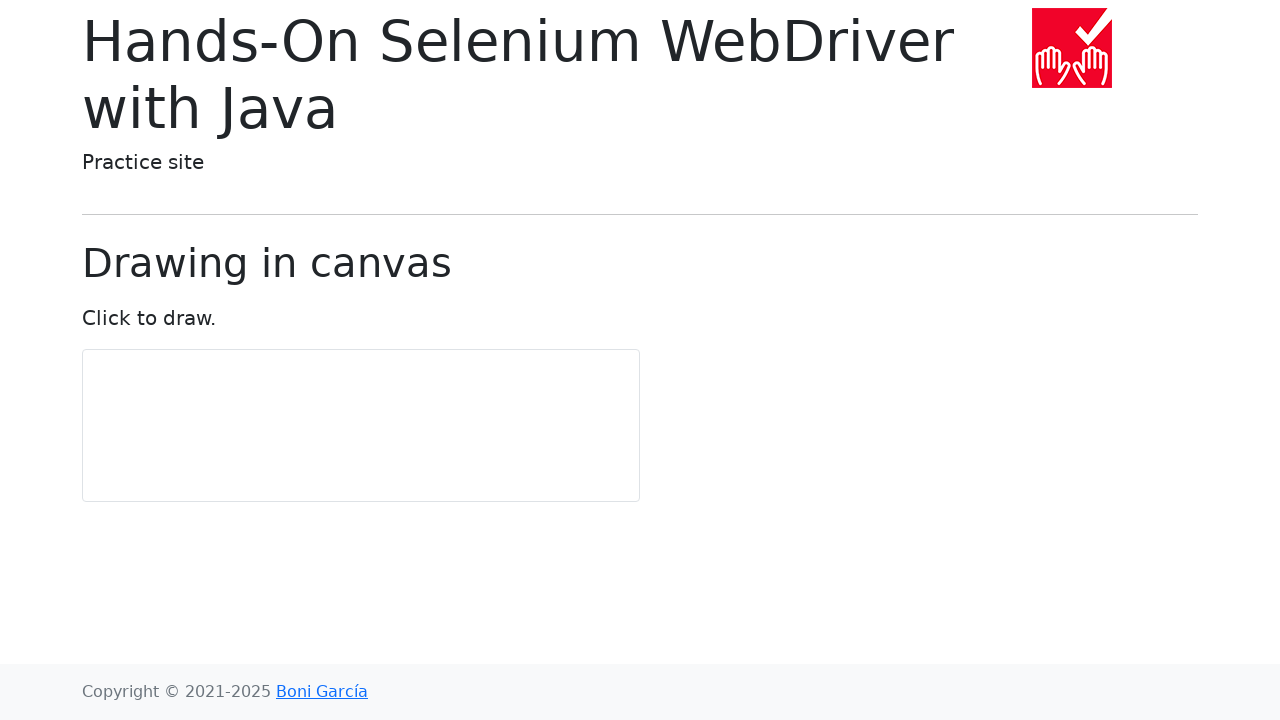

Calculated canvas center coordinates
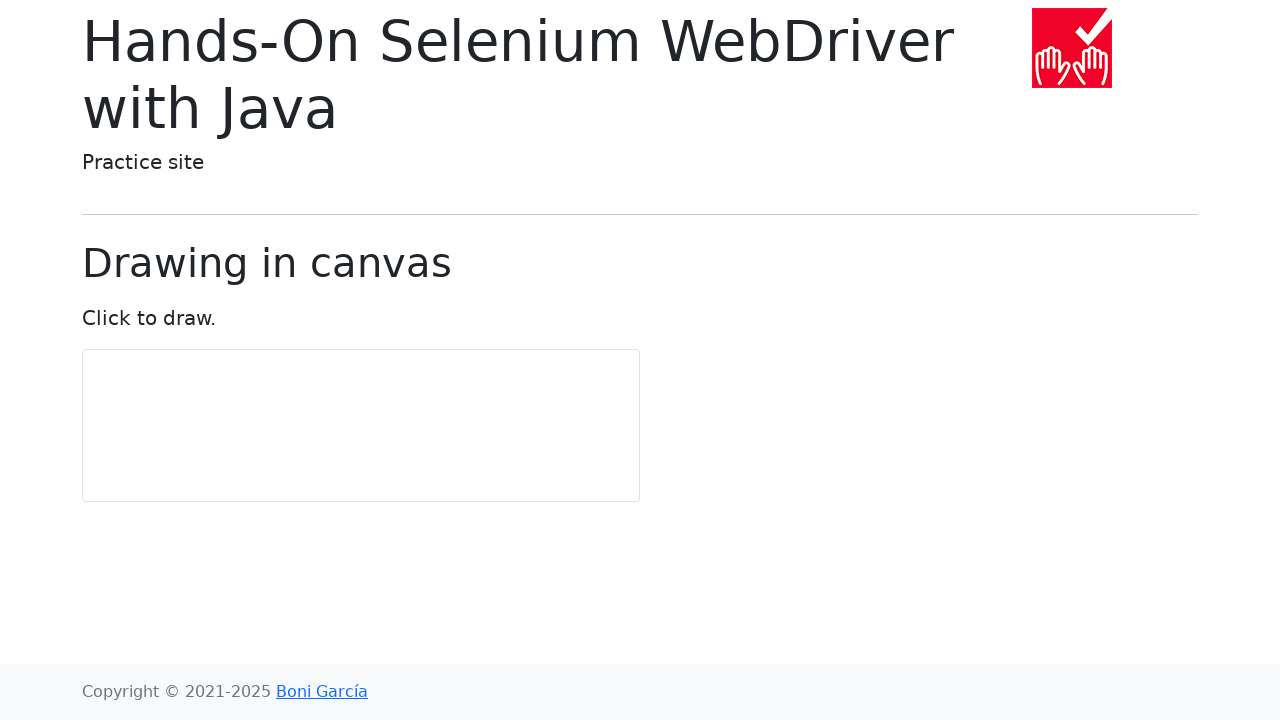

Moved mouse to starting position above canvas center at (361, 376)
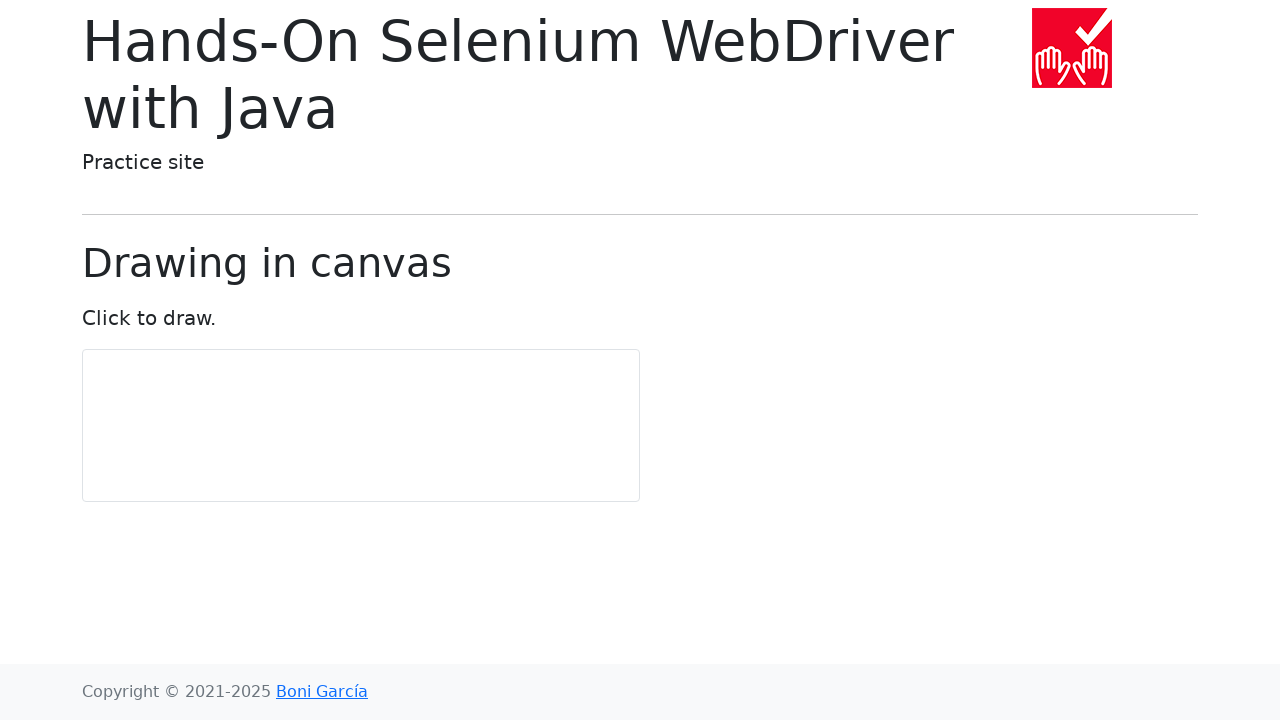

Pressed and held mouse button down to begin drawing at (361, 376)
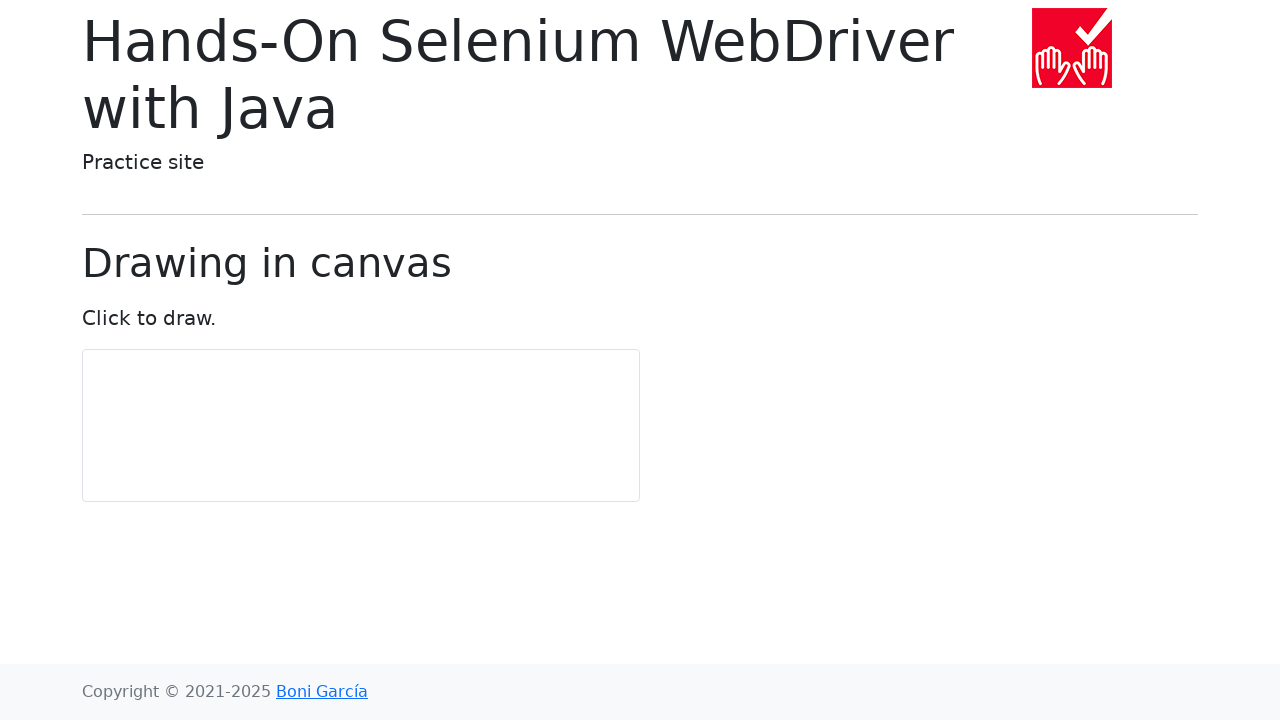

Moved mouse in circular arc (step 1 of 21) while holding button at (411, 426)
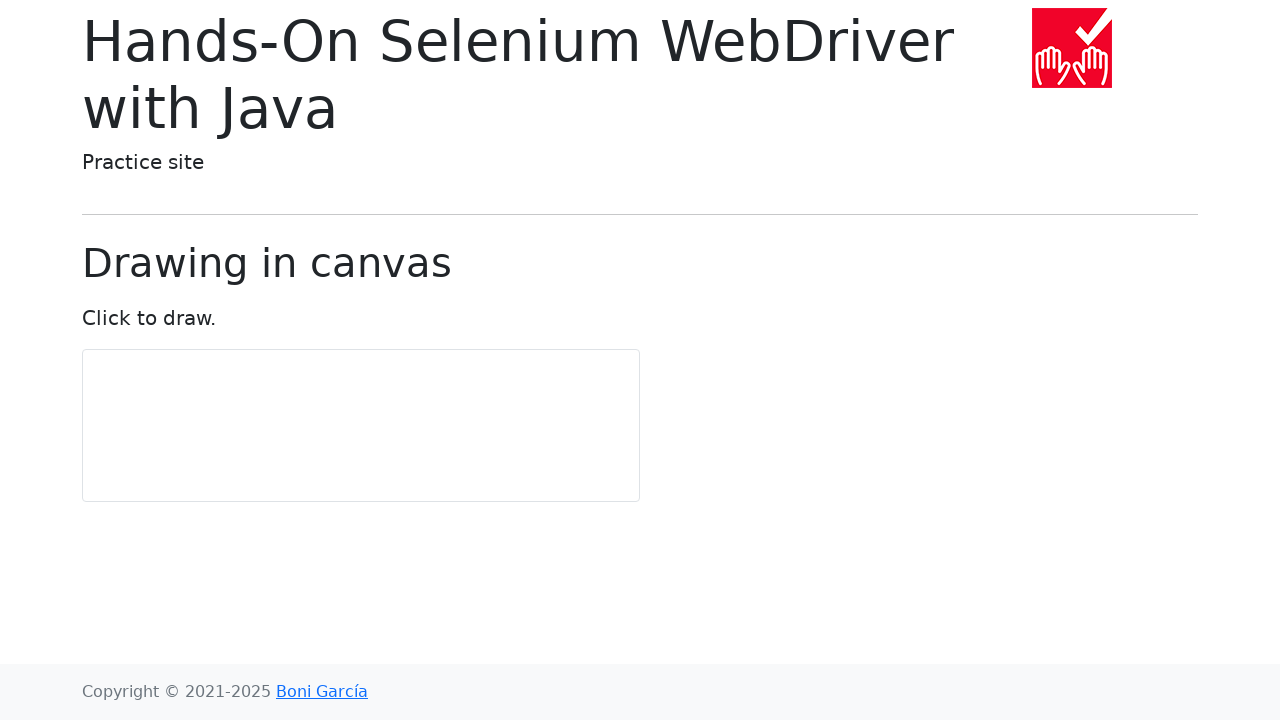

Moved mouse in circular arc (step 2 of 21) while holding button at (409, 441)
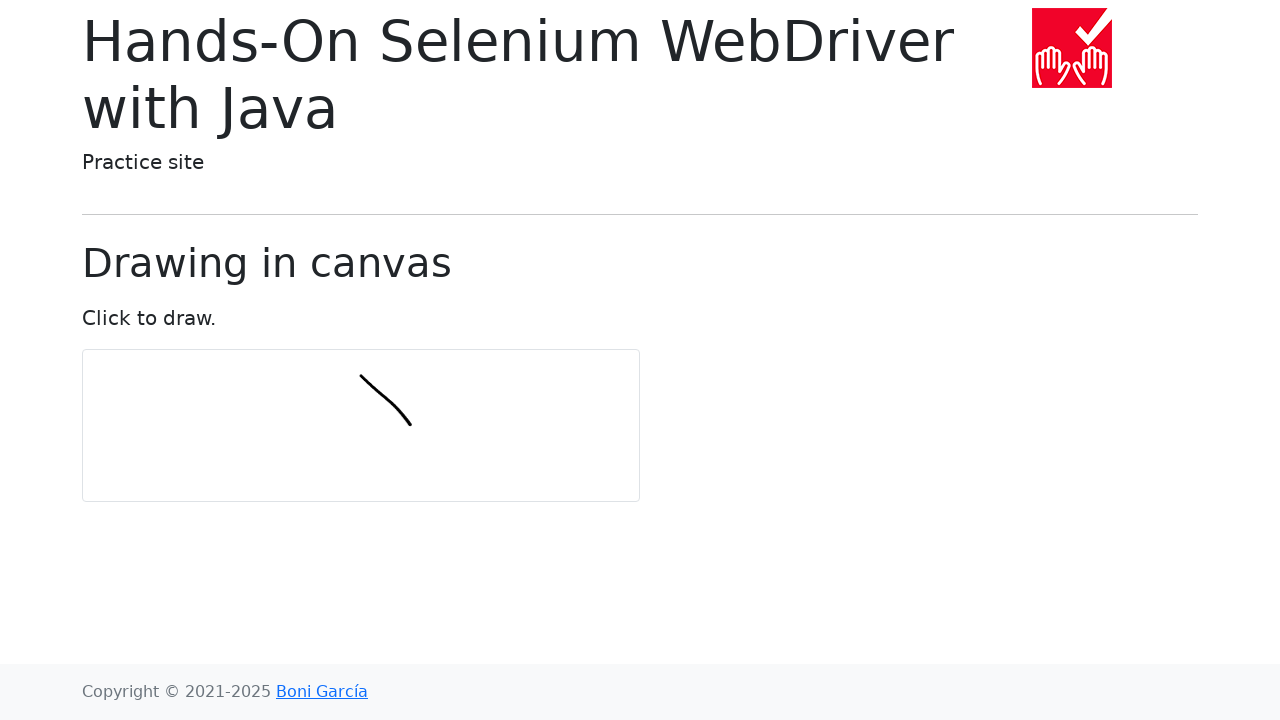

Moved mouse in circular arc (step 3 of 21) while holding button at (401, 455)
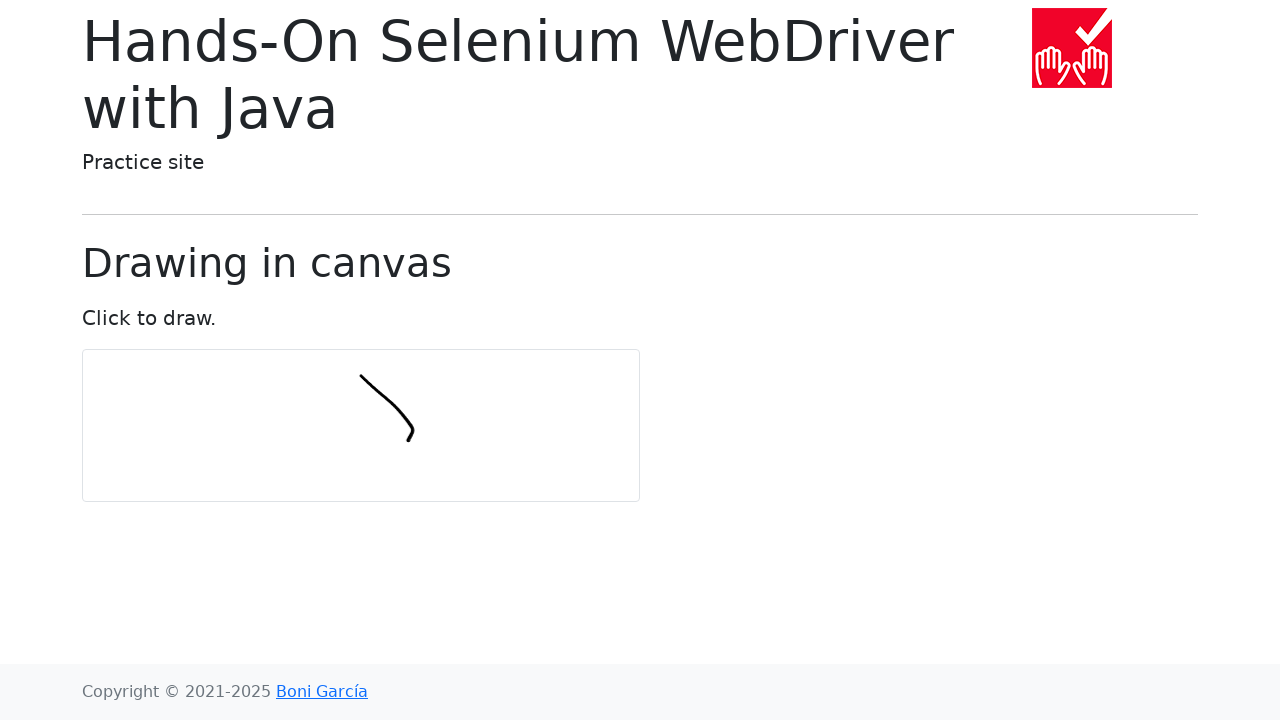

Moved mouse in circular arc (step 4 of 21) while holding button at (390, 466)
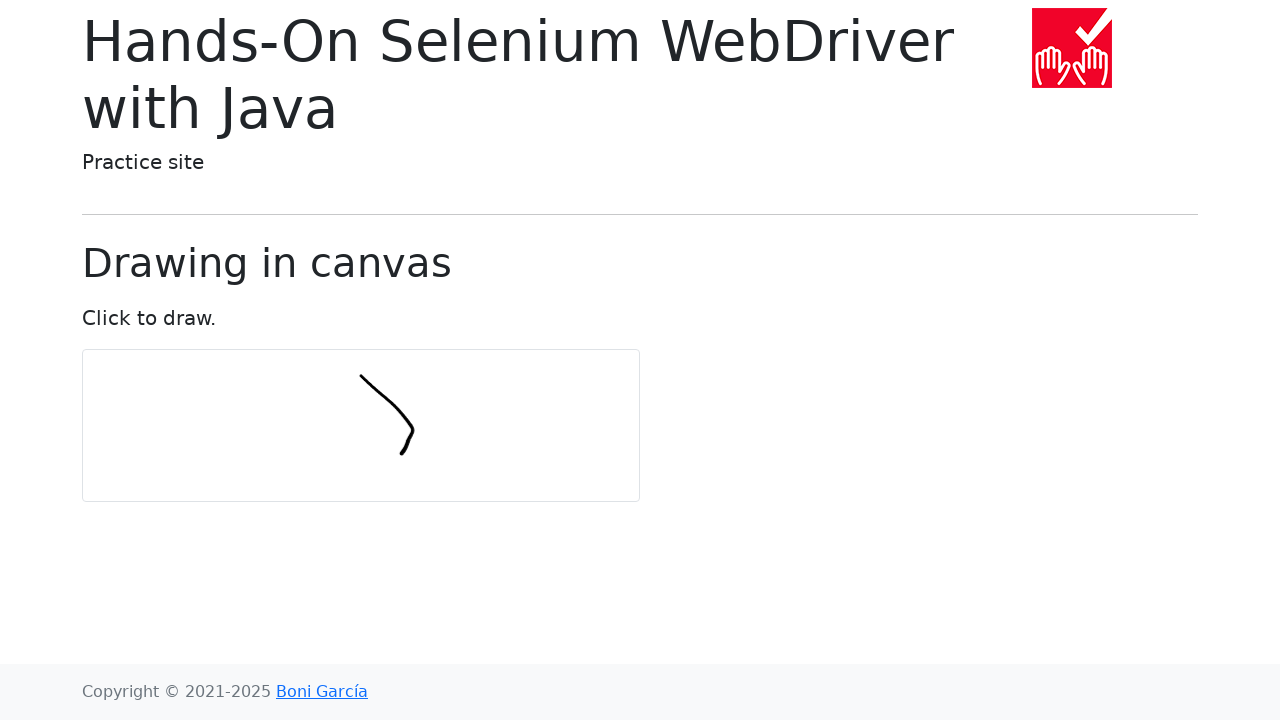

Moved mouse in circular arc (step 5 of 21) while holding button at (376, 473)
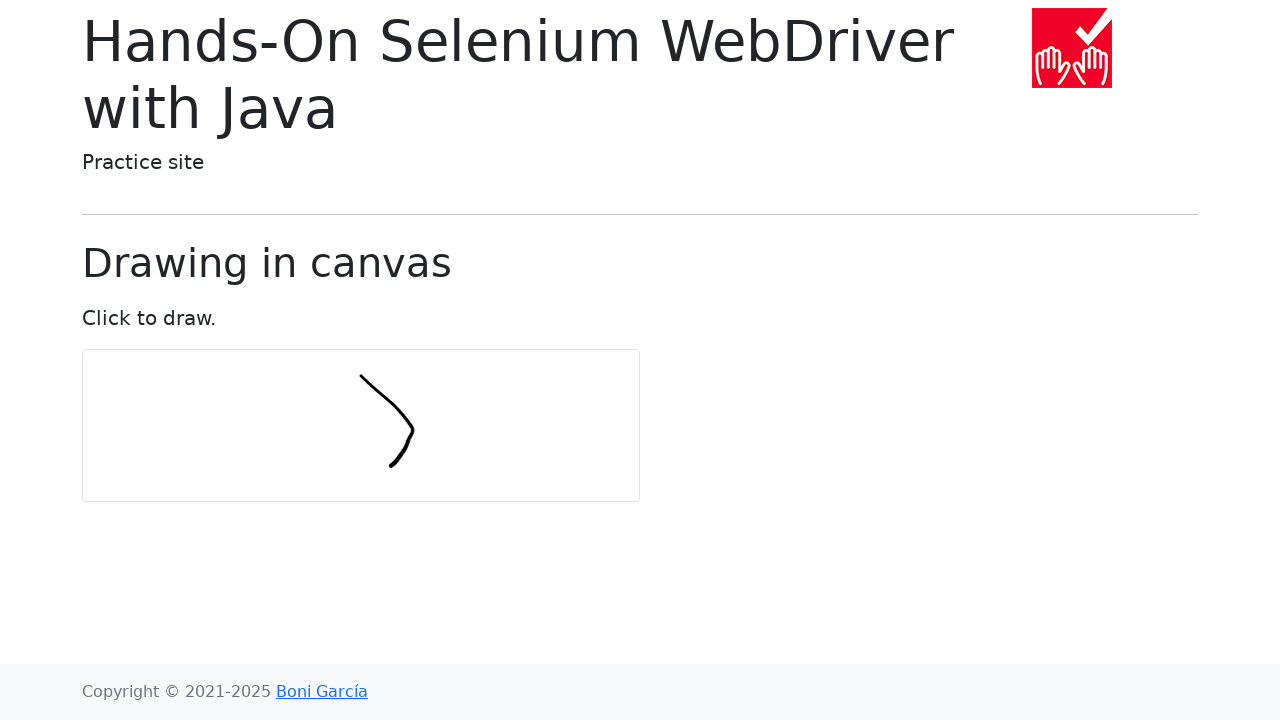

Moved mouse in circular arc (step 6 of 21) while holding button at (361, 476)
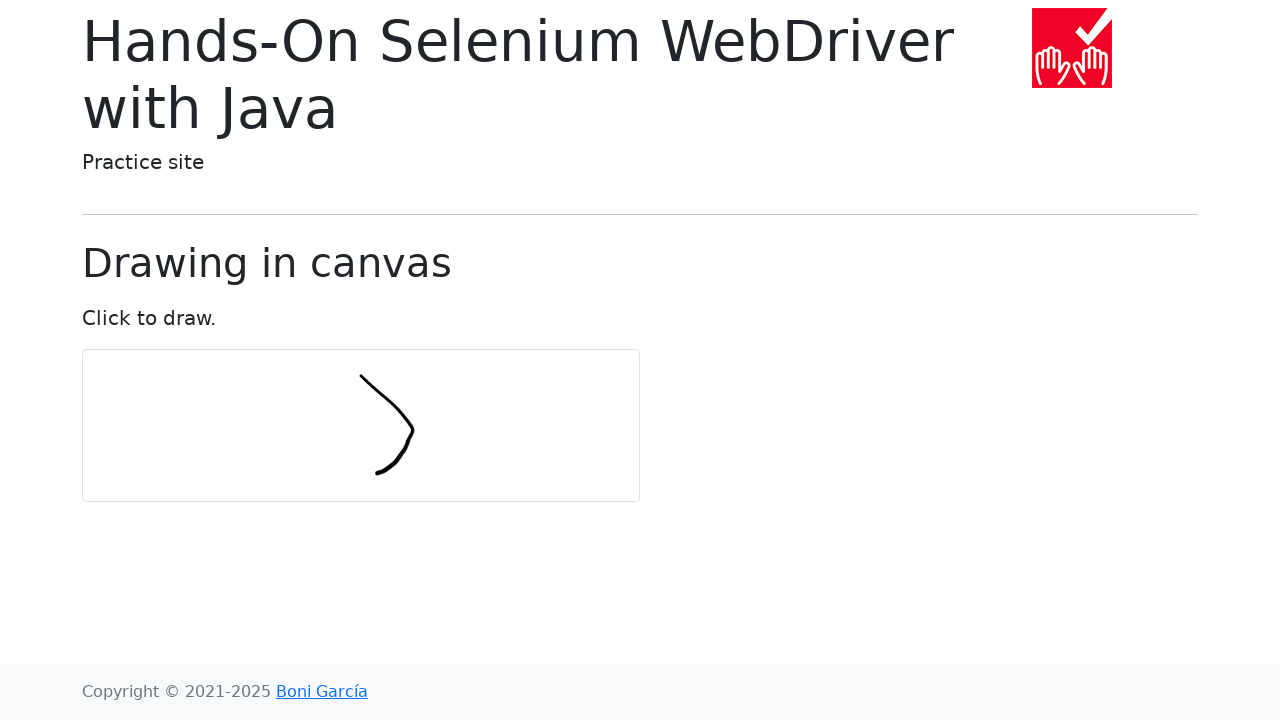

Moved mouse in circular arc (step 7 of 21) while holding button at (346, 473)
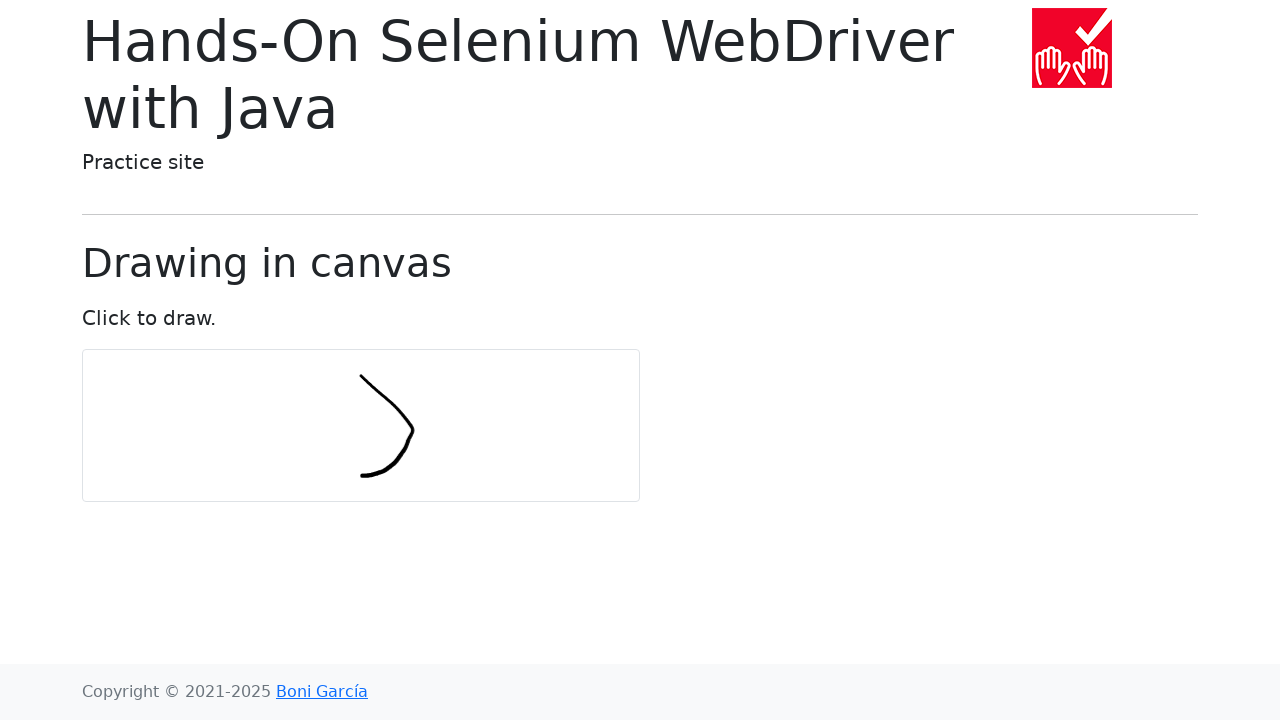

Moved mouse in circular arc (step 8 of 21) while holding button at (332, 466)
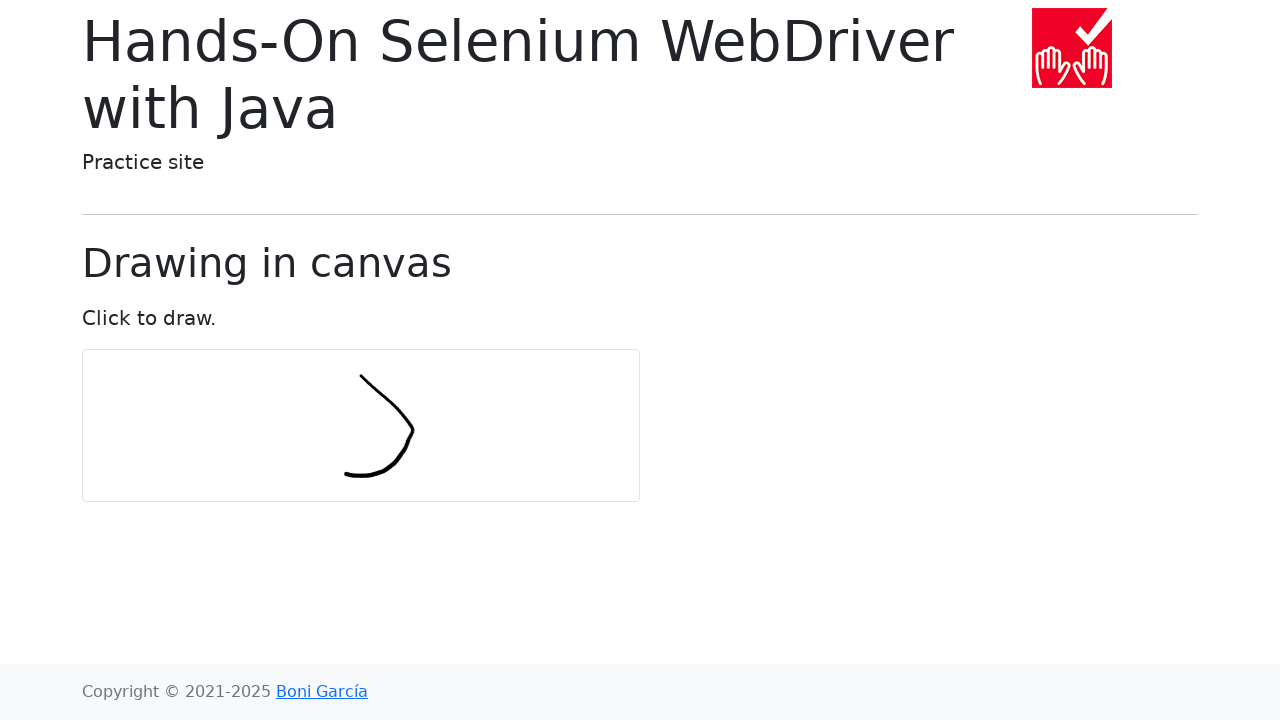

Moved mouse in circular arc (step 9 of 21) while holding button at (321, 455)
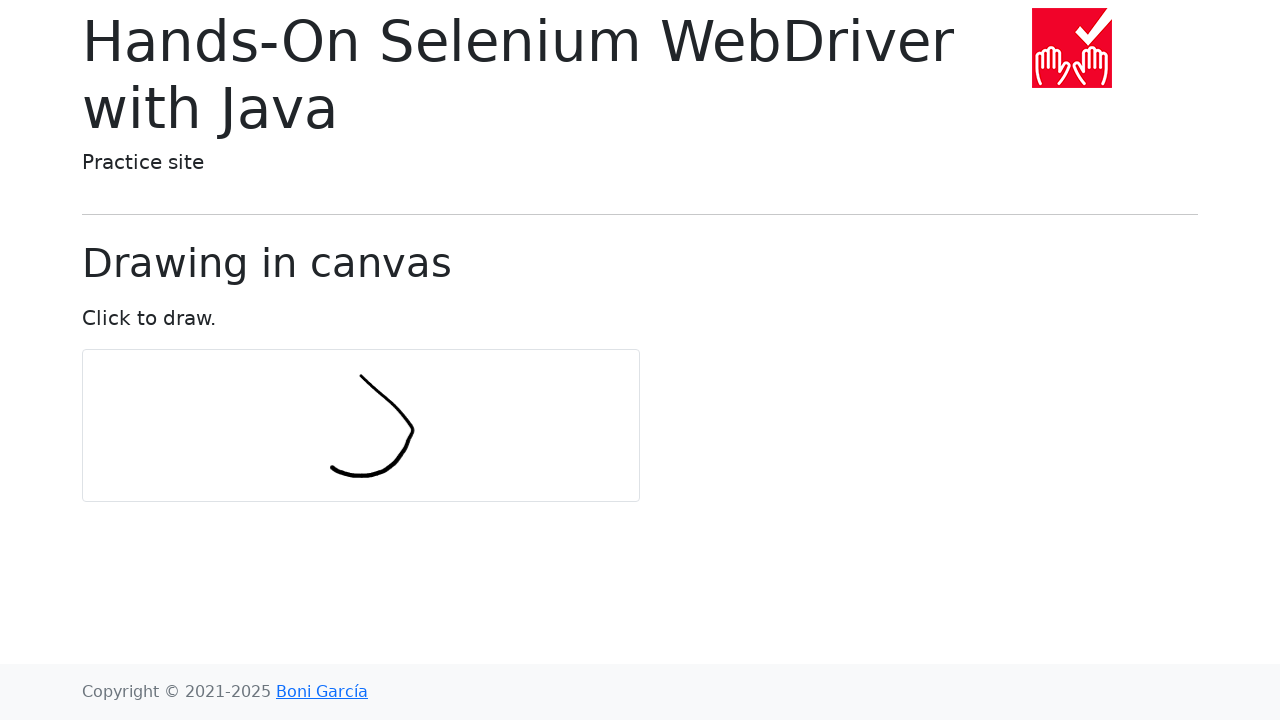

Moved mouse in circular arc (step 10 of 21) while holding button at (313, 441)
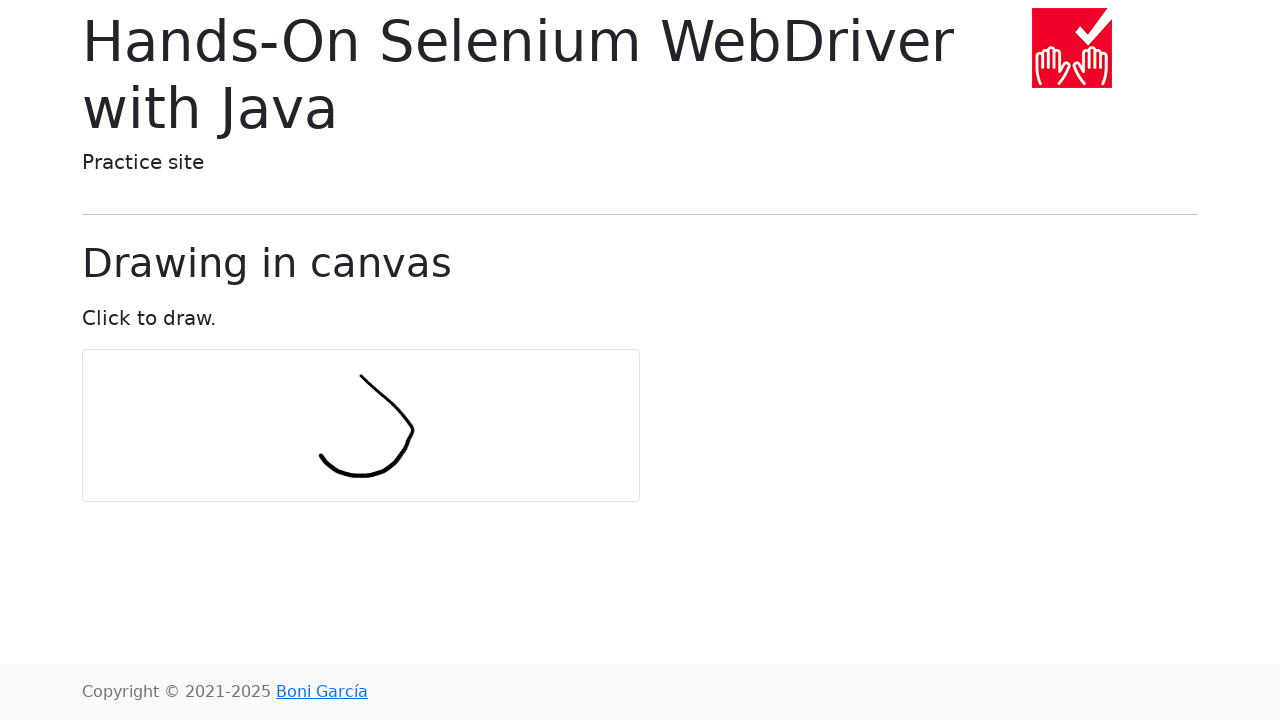

Moved mouse in circular arc (step 11 of 21) while holding button at (311, 426)
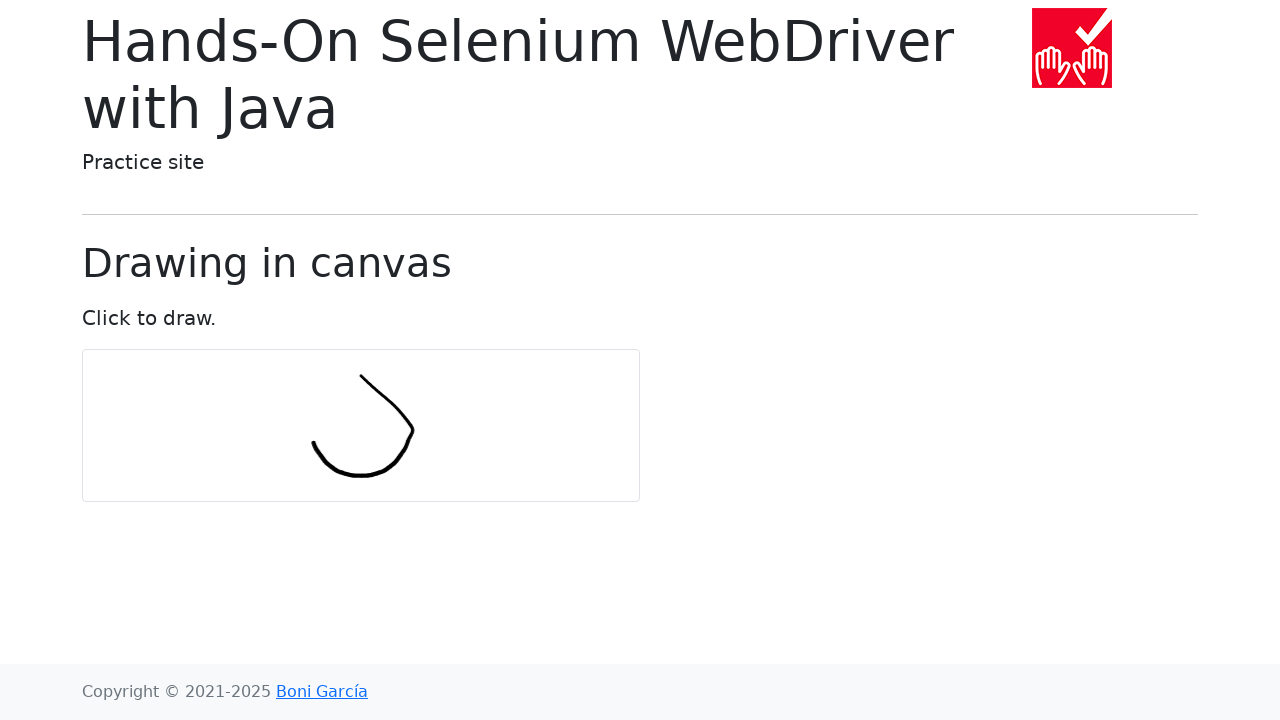

Moved mouse in circular arc (step 12 of 21) while holding button at (313, 410)
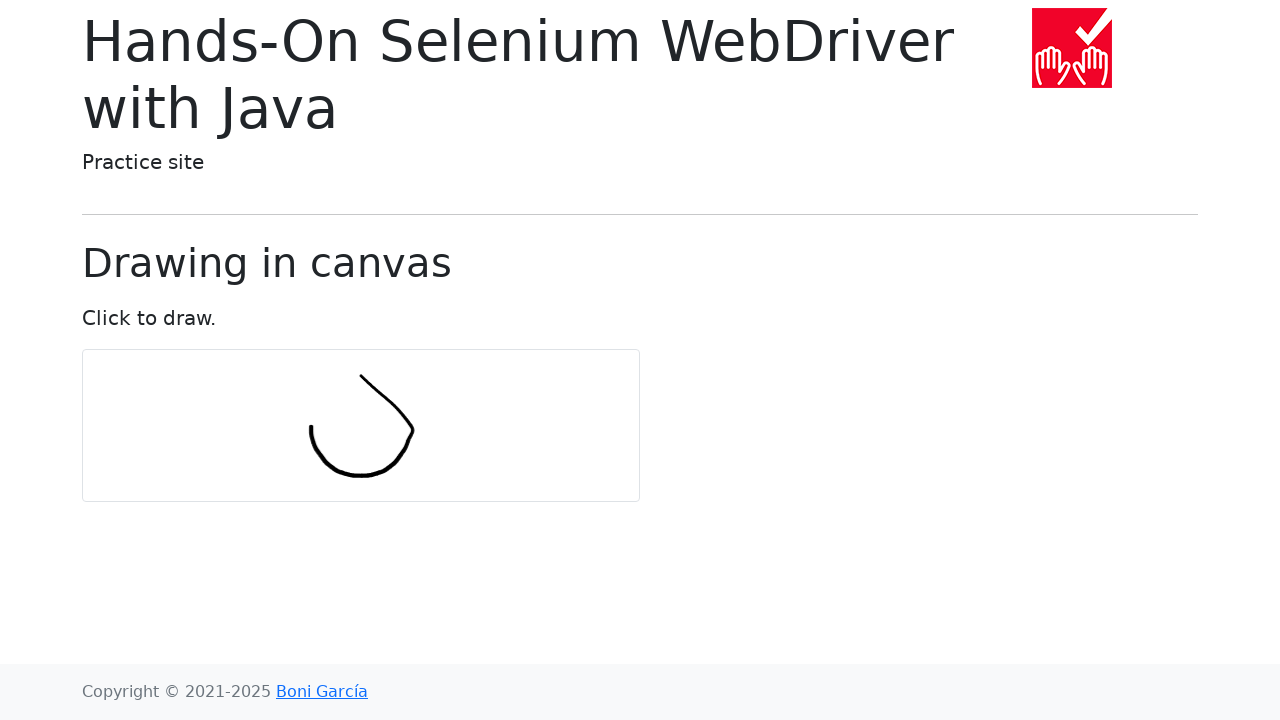

Moved mouse in circular arc (step 13 of 21) while holding button at (321, 396)
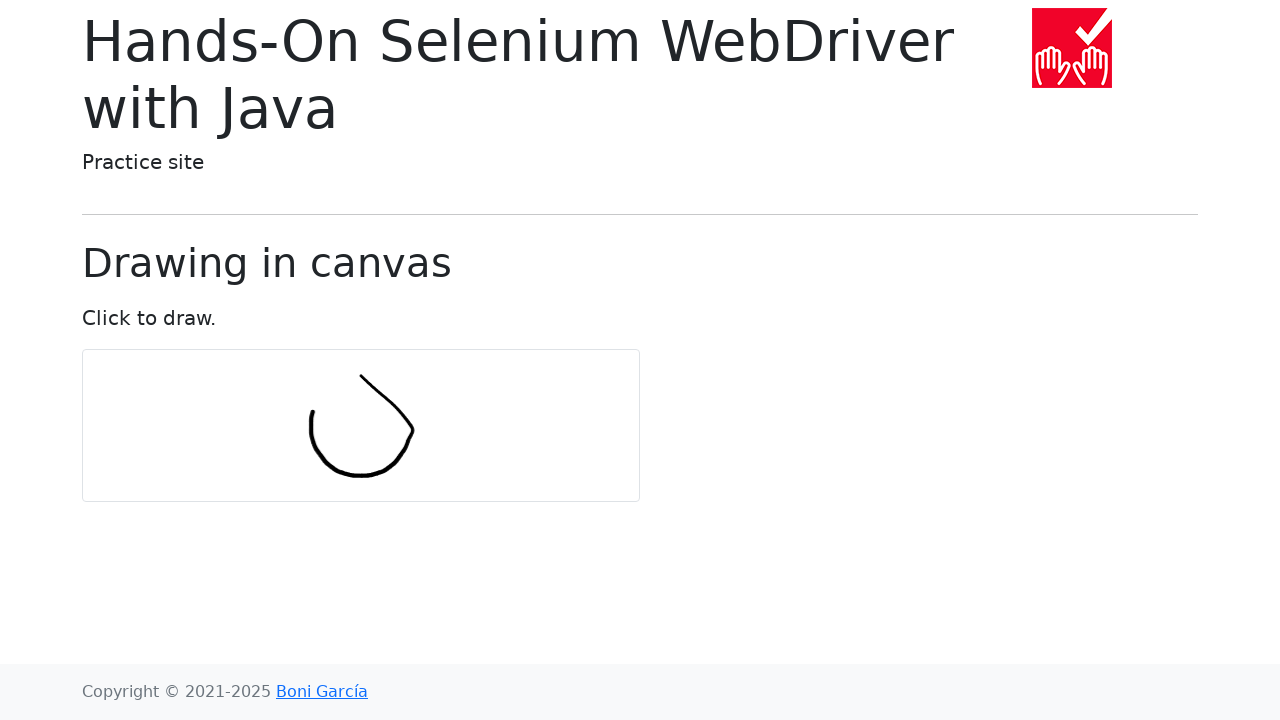

Moved mouse in circular arc (step 14 of 21) while holding button at (332, 385)
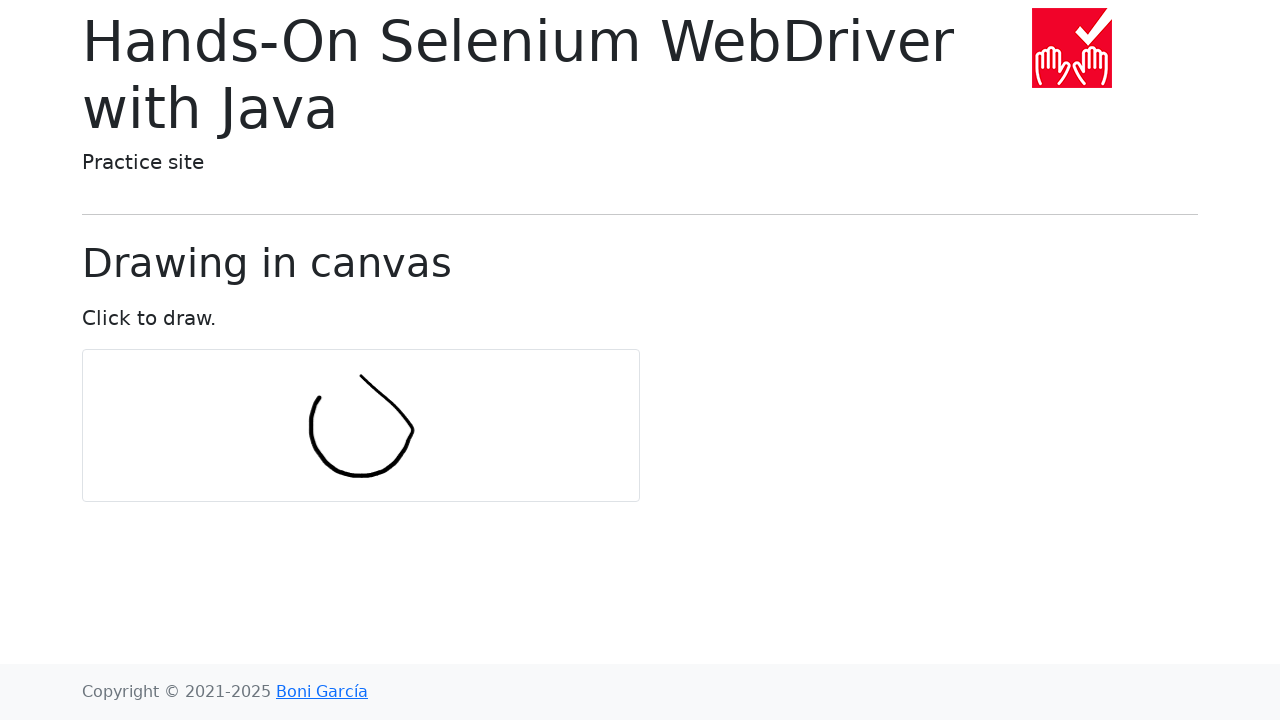

Moved mouse in circular arc (step 15 of 21) while holding button at (346, 378)
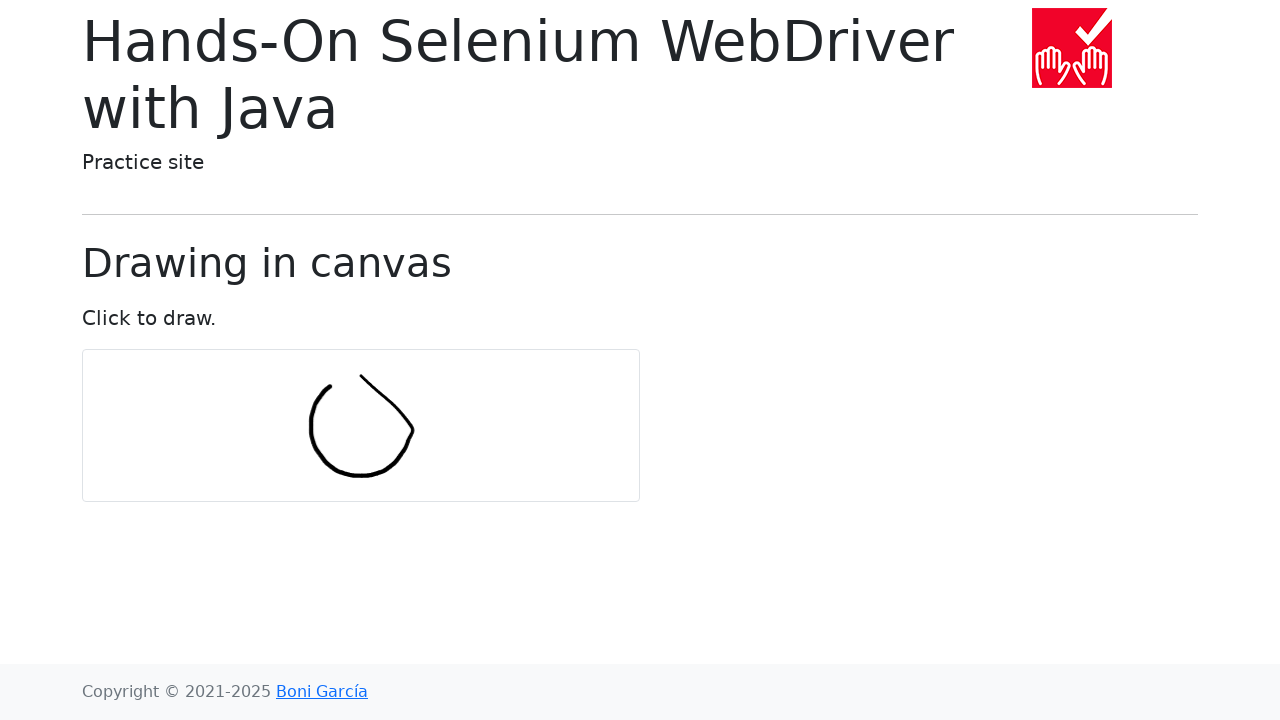

Moved mouse in circular arc (step 16 of 21) while holding button at (361, 376)
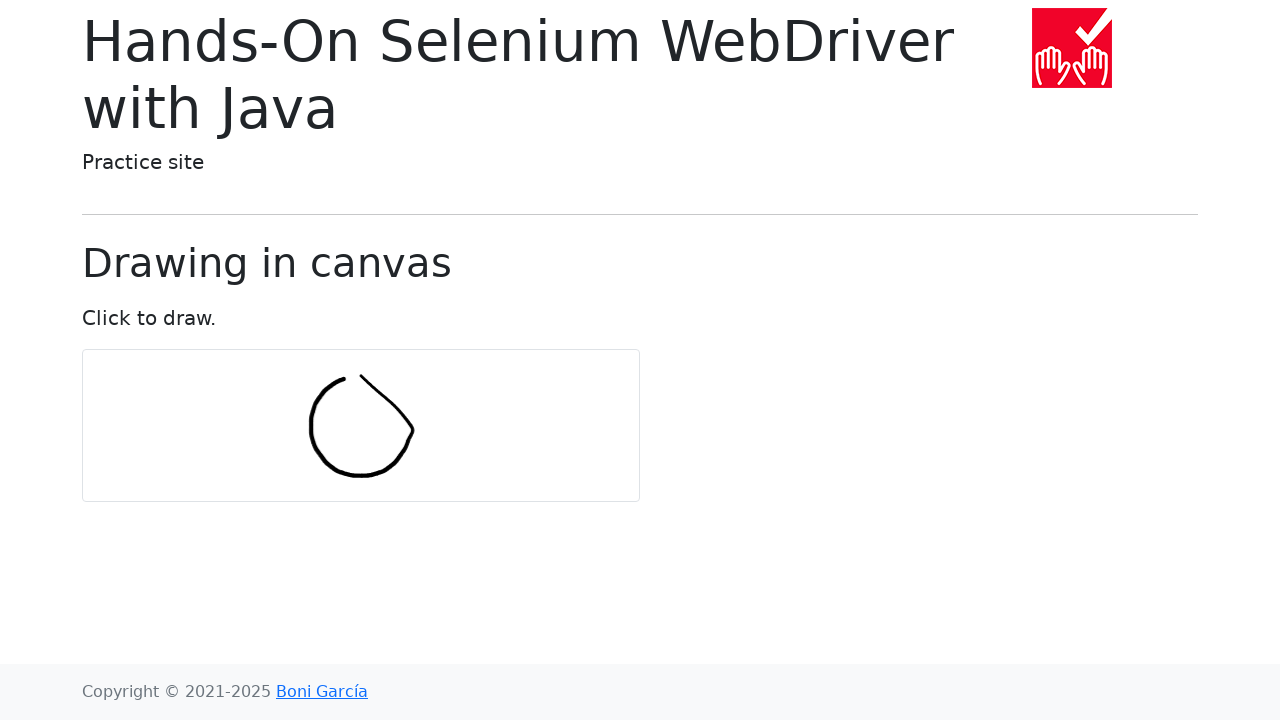

Moved mouse in circular arc (step 17 of 21) while holding button at (376, 378)
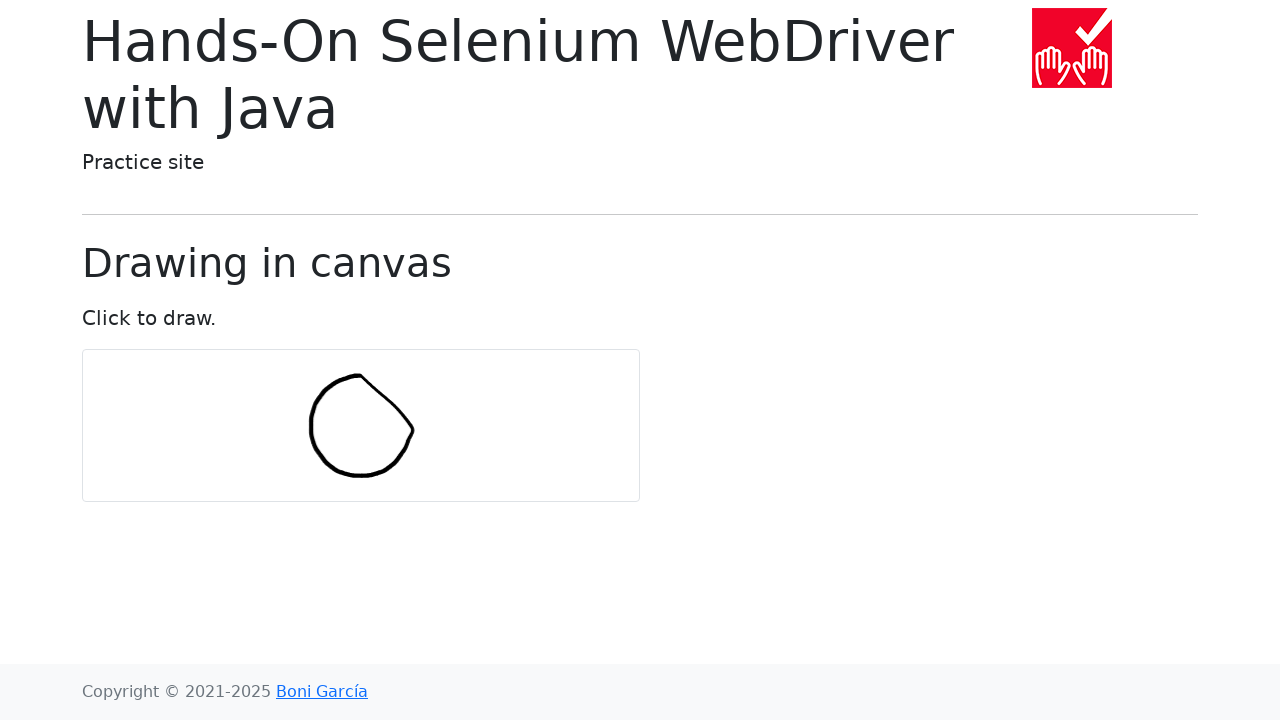

Moved mouse in circular arc (step 18 of 21) while holding button at (390, 385)
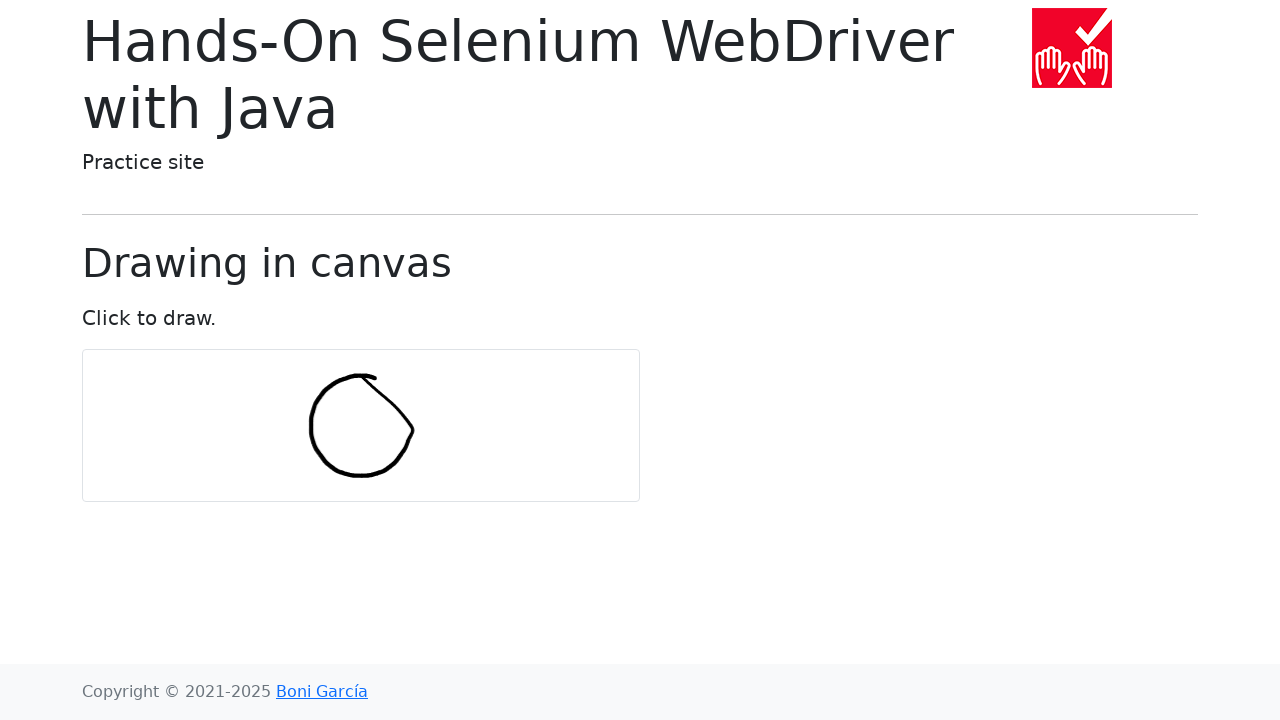

Moved mouse in circular arc (step 19 of 21) while holding button at (401, 396)
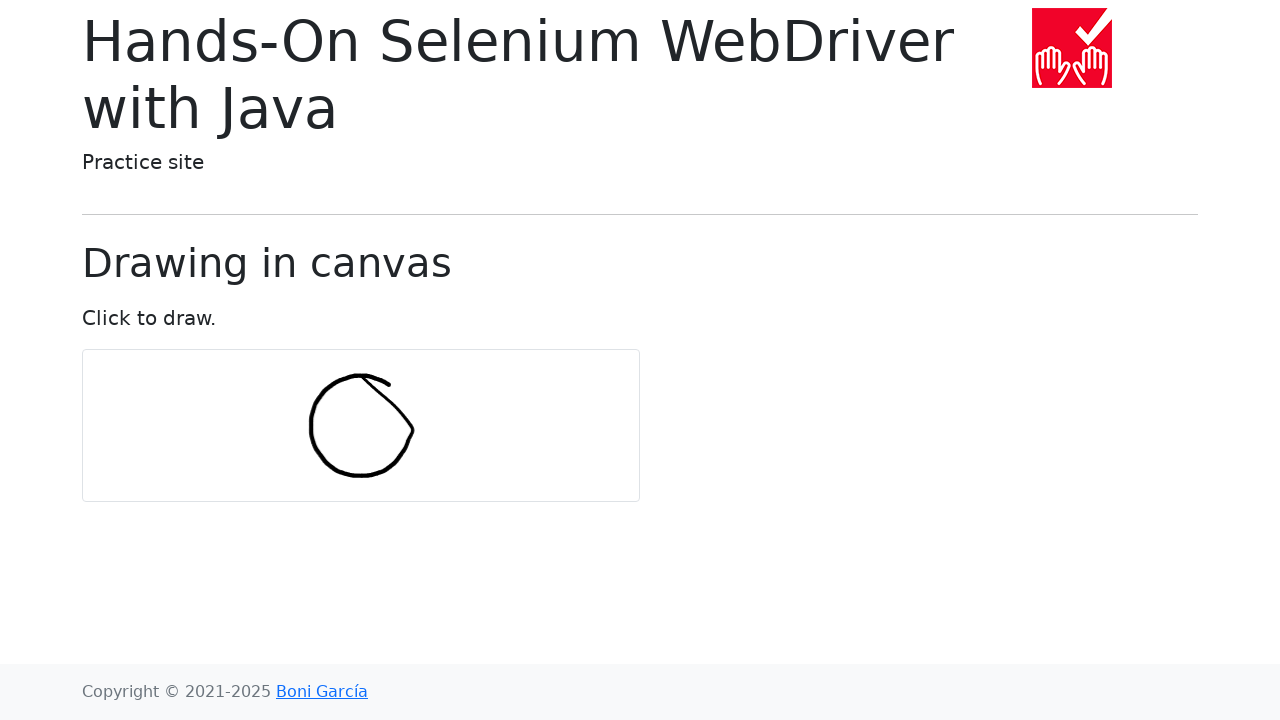

Moved mouse in circular arc (step 20 of 21) while holding button at (409, 410)
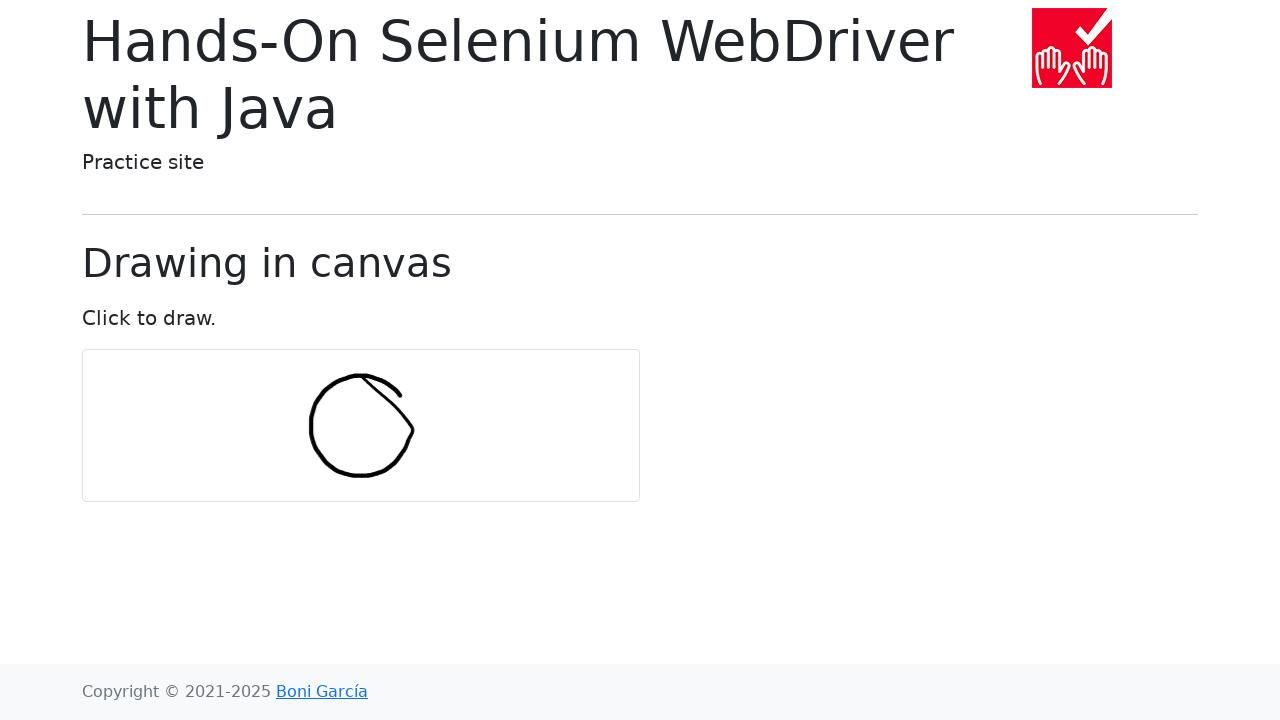

Moved mouse in circular arc (step 21 of 21) while holding button at (411, 426)
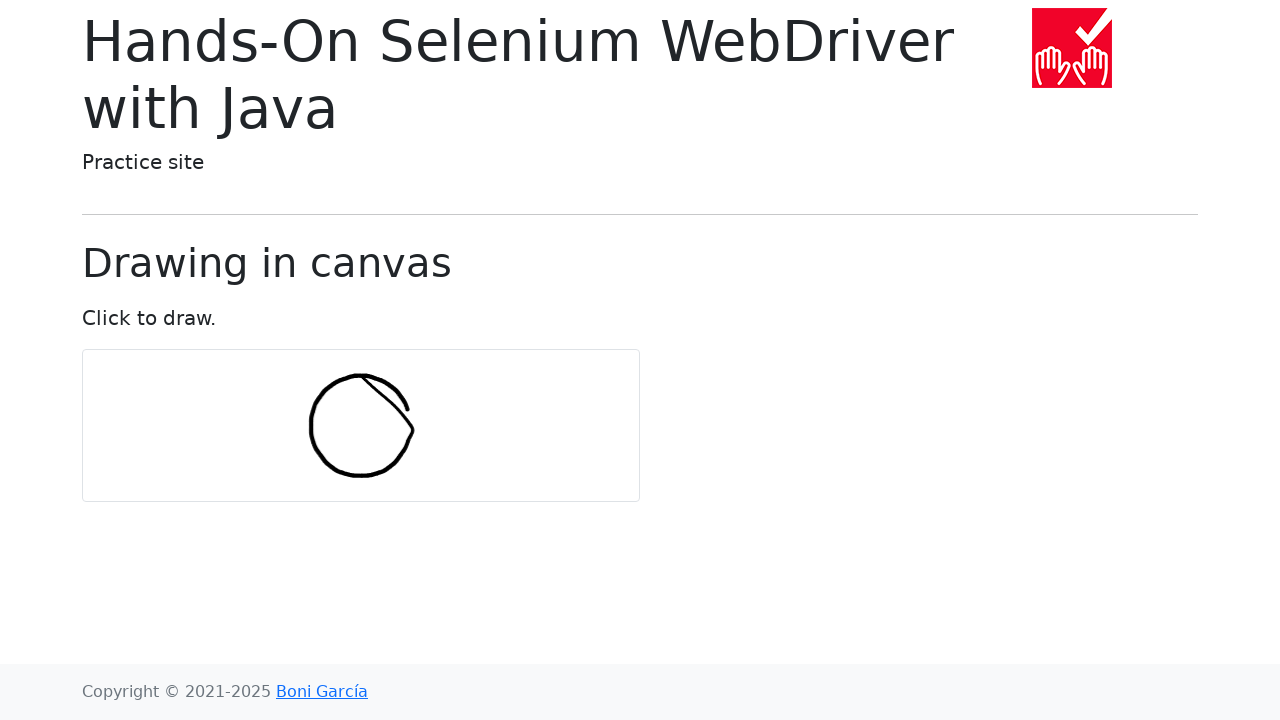

Released mouse button to complete circle drawing at (411, 426)
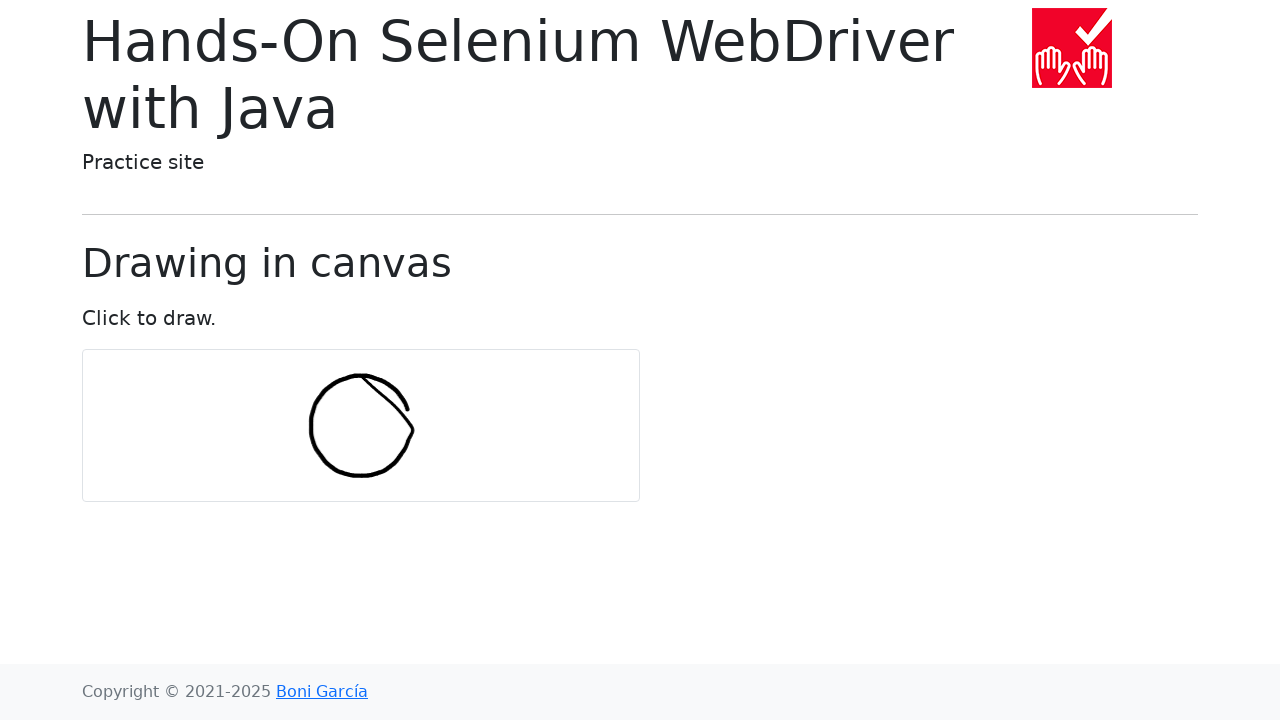

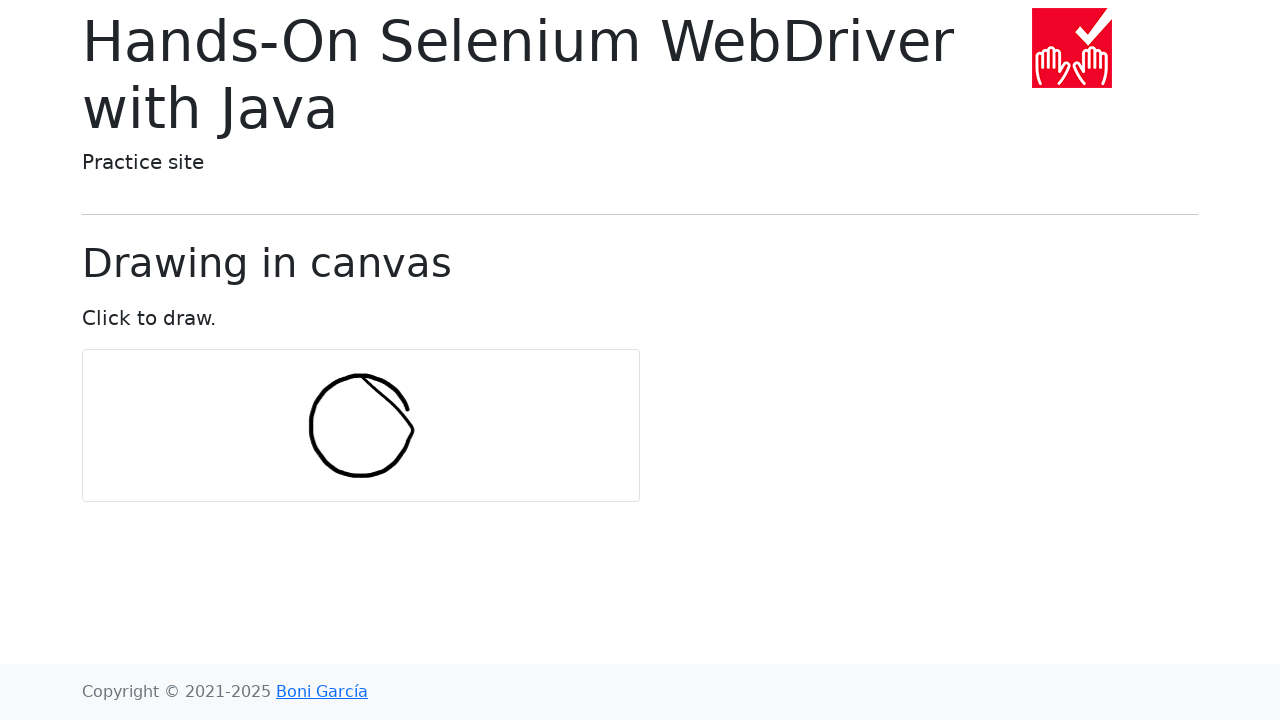